Tests that the product description tab displays the correct text for a Selenium book product

Starting URL: http://practice.automationtesting.in/product/selenium-ruby/

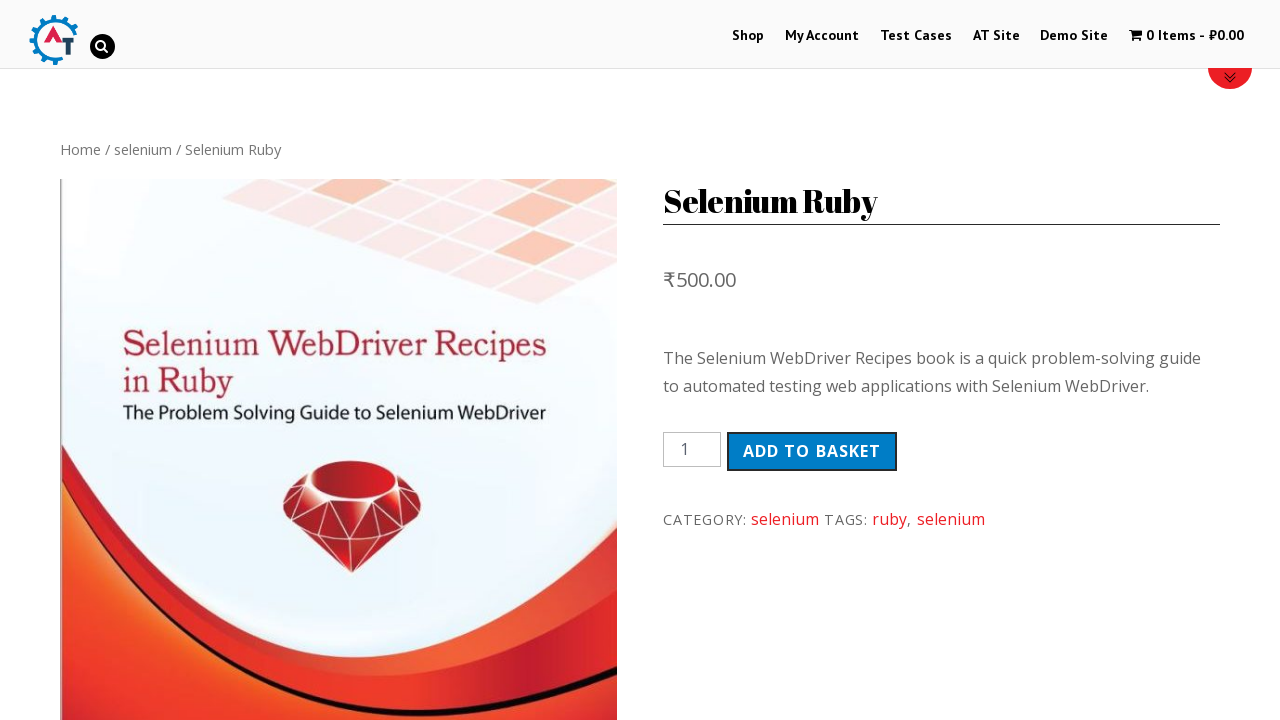

Clicked on the Description tab at (144, 360) on xpath=//*[@id="product-160"]/div[3]/ul/li[1]/a
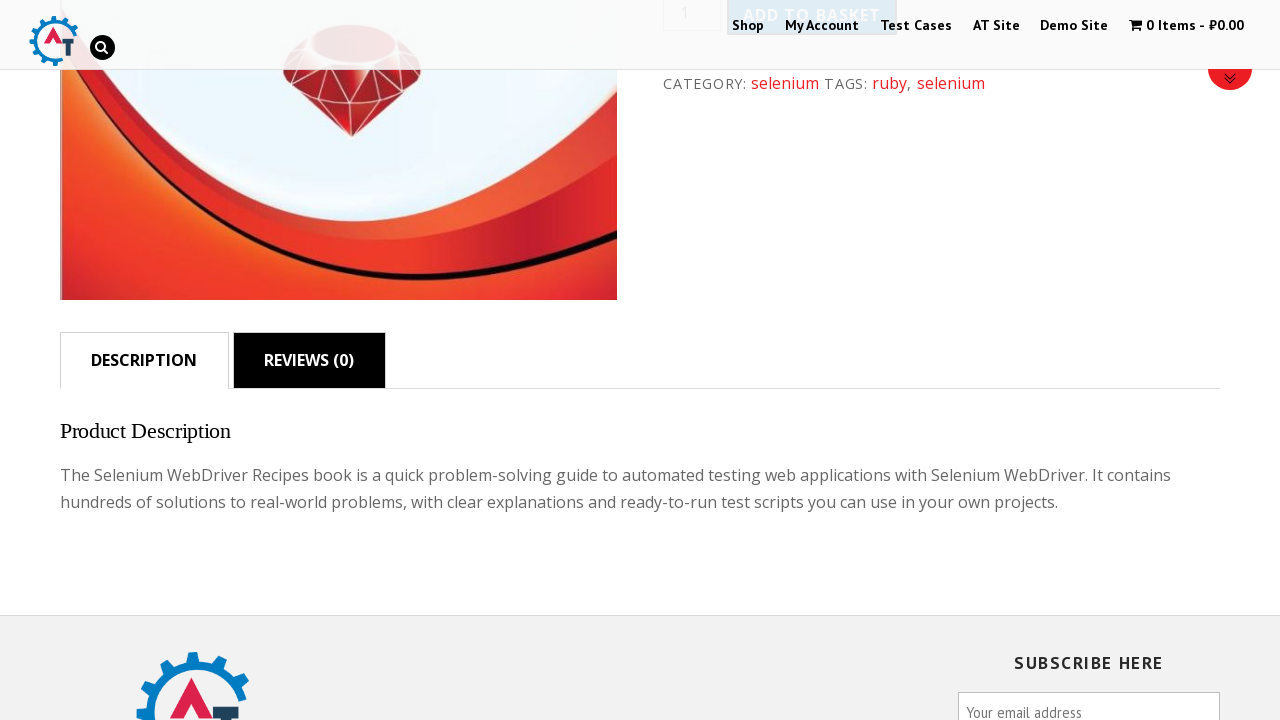

Waited for description content to load
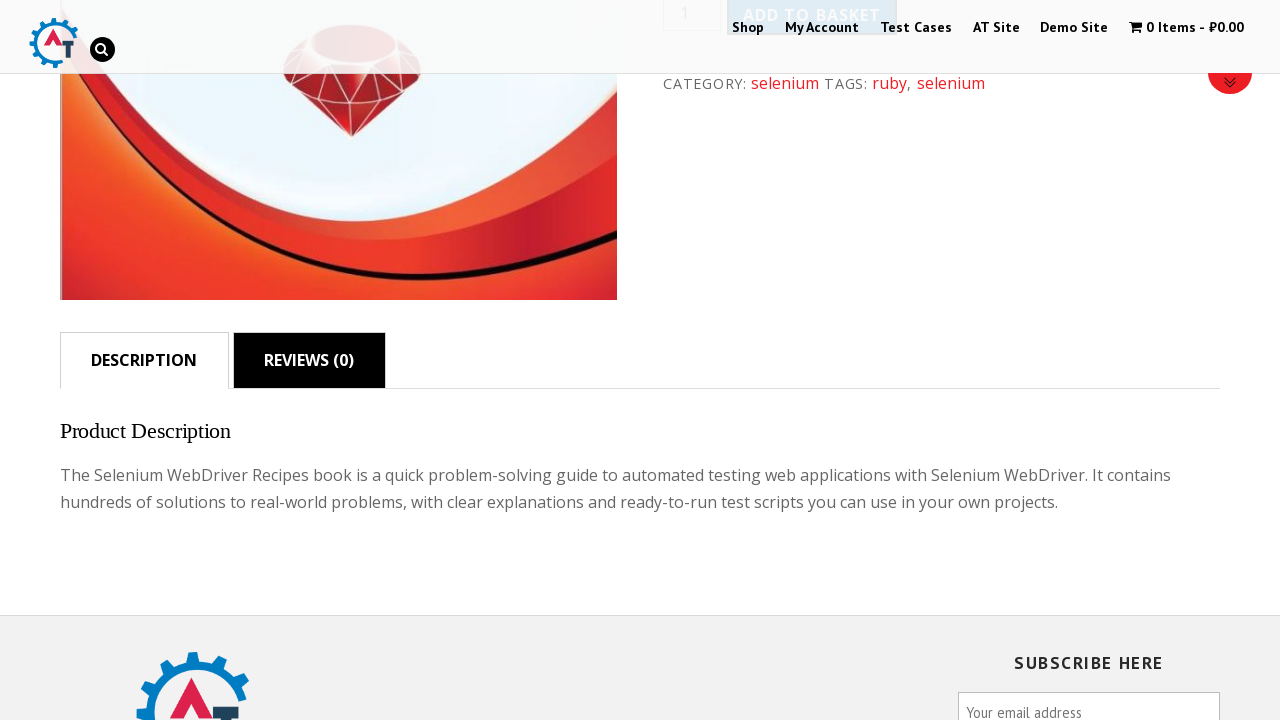

Retrieved description paragraph text
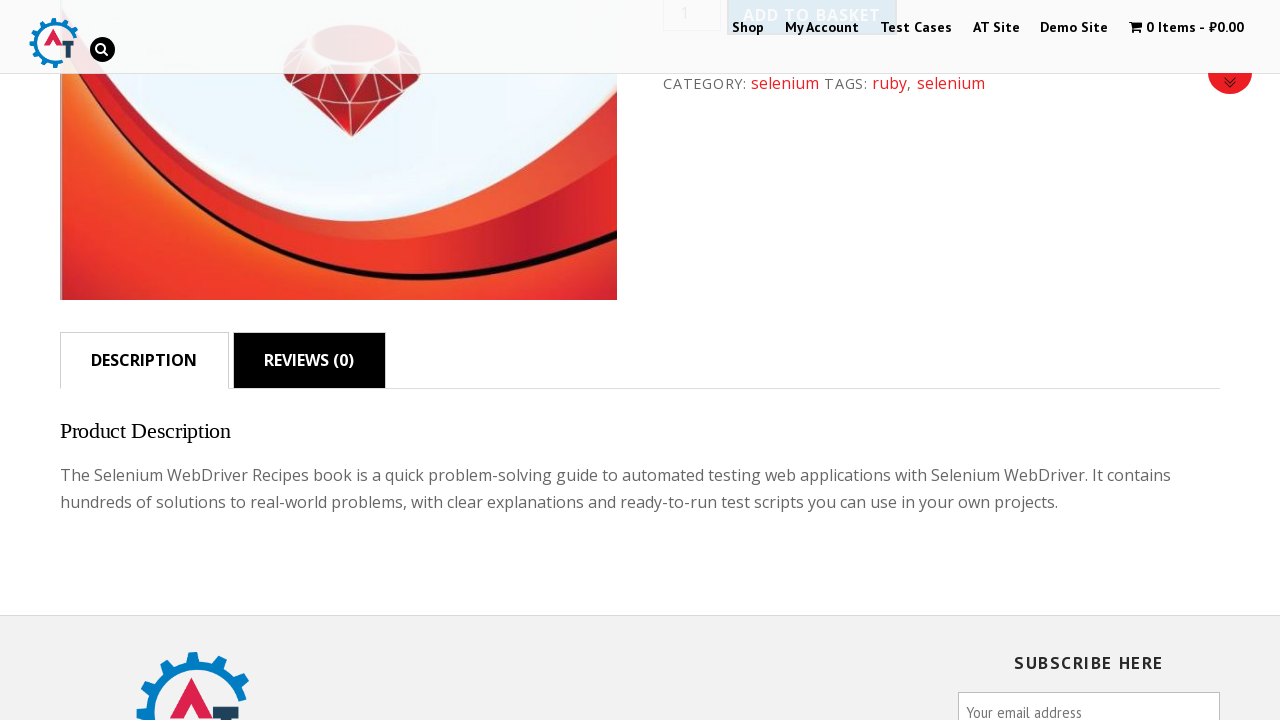

Verified that description text matches expected content for Selenium book product
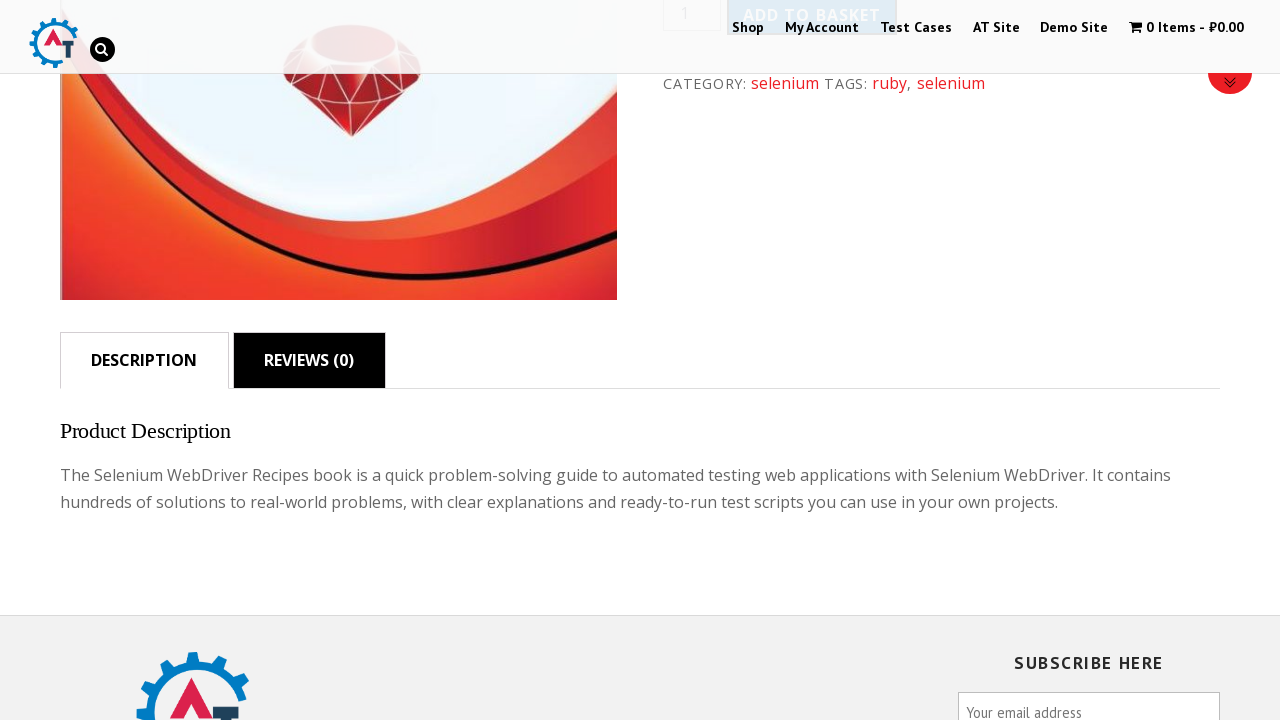

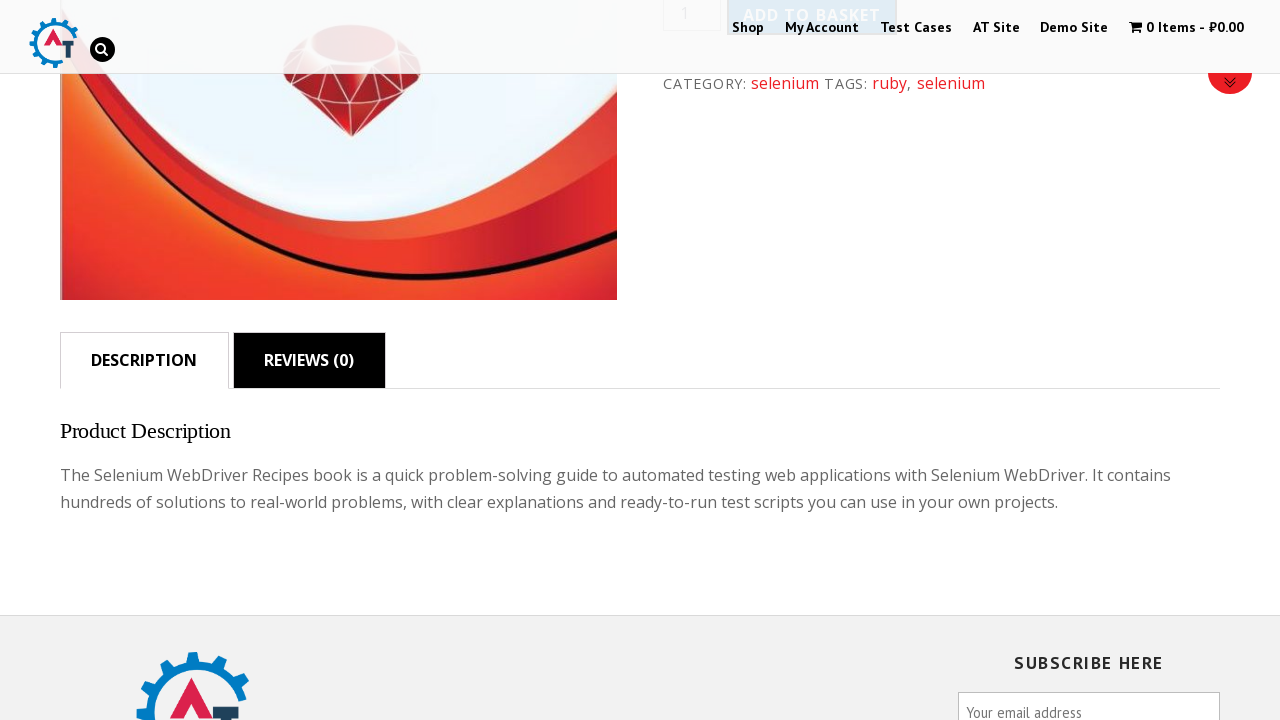